Tests drag-and-drop functionality and slider interaction on a shopping page, then verifies product information is displayed correctly

Starting URL: http://webapps.tekstac.com/OnlineShopping/fashion.html

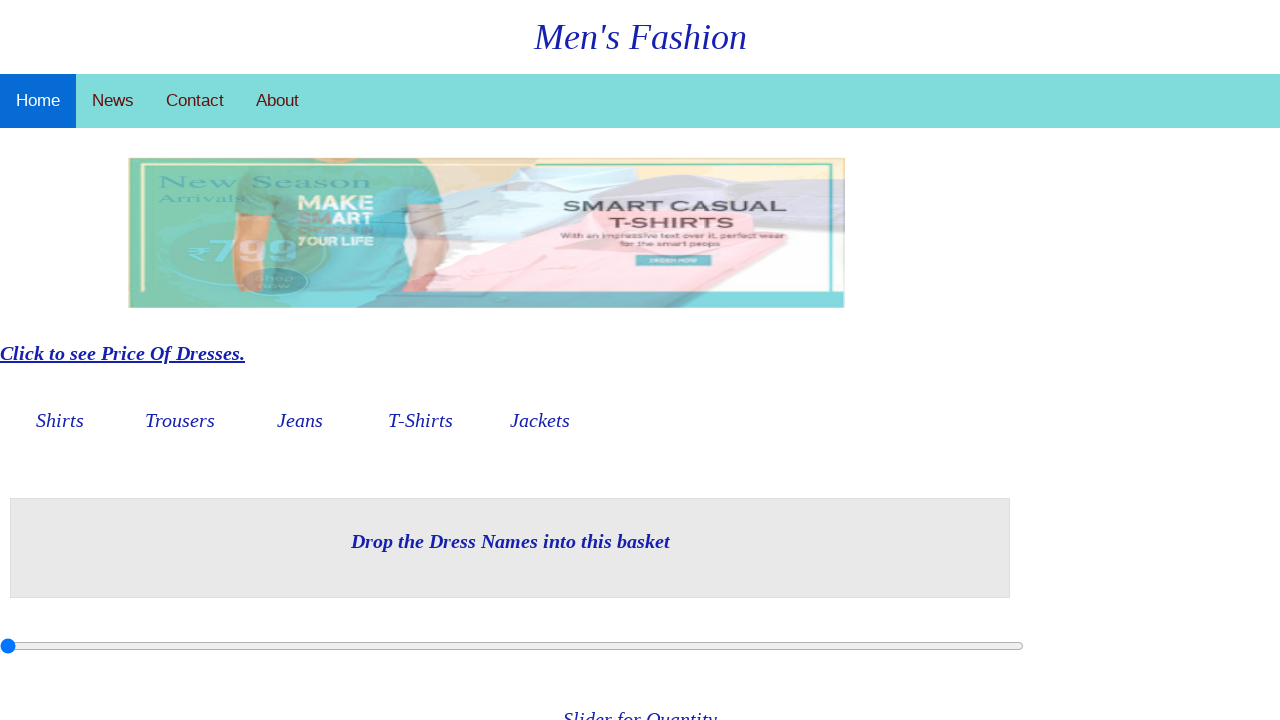

Dragged draggable element to droppable area at (510, 548)
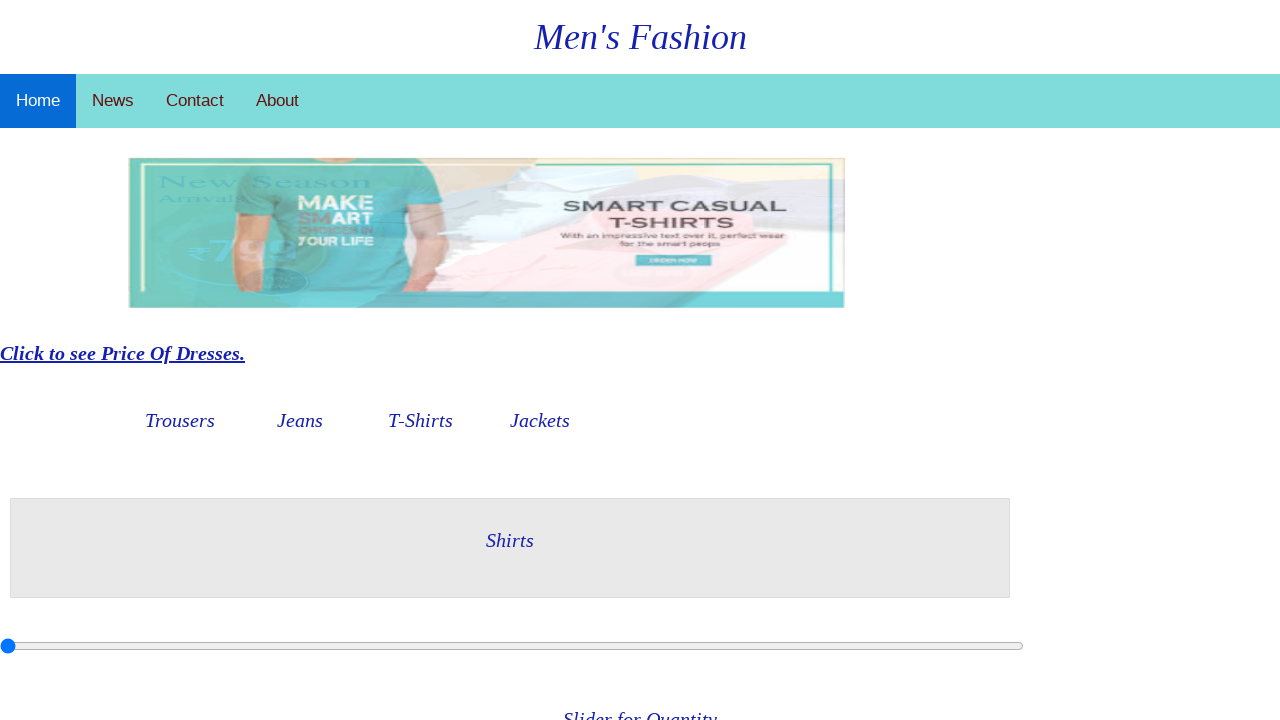

Moved mouse to slider center position at (512, 646)
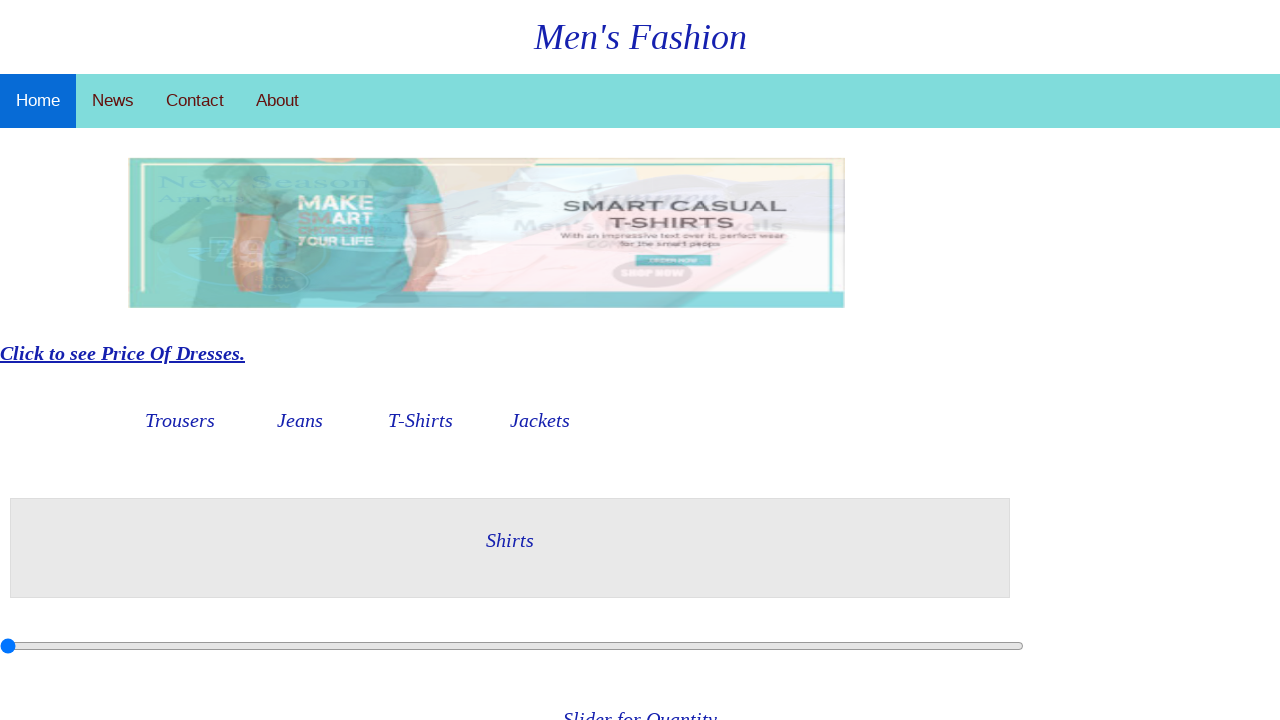

Pressed mouse button down on slider at (512, 646)
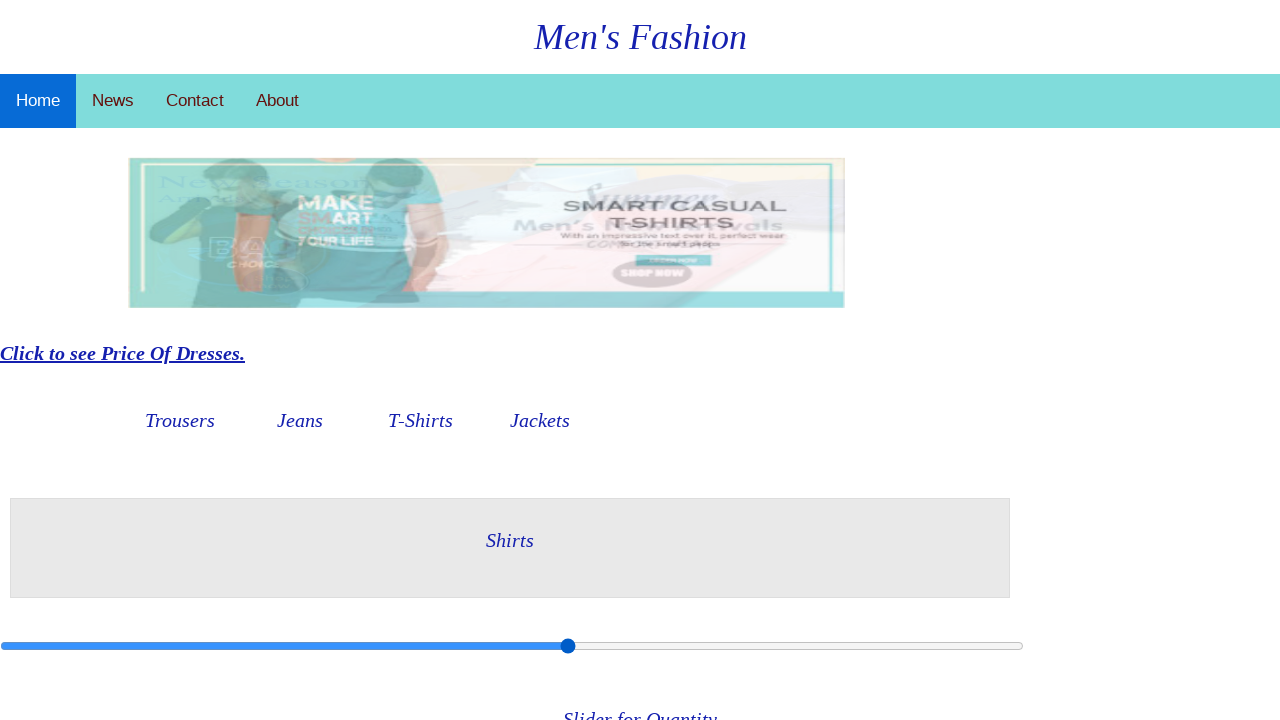

Dragged slider 10 pixels to the left at (502, 646)
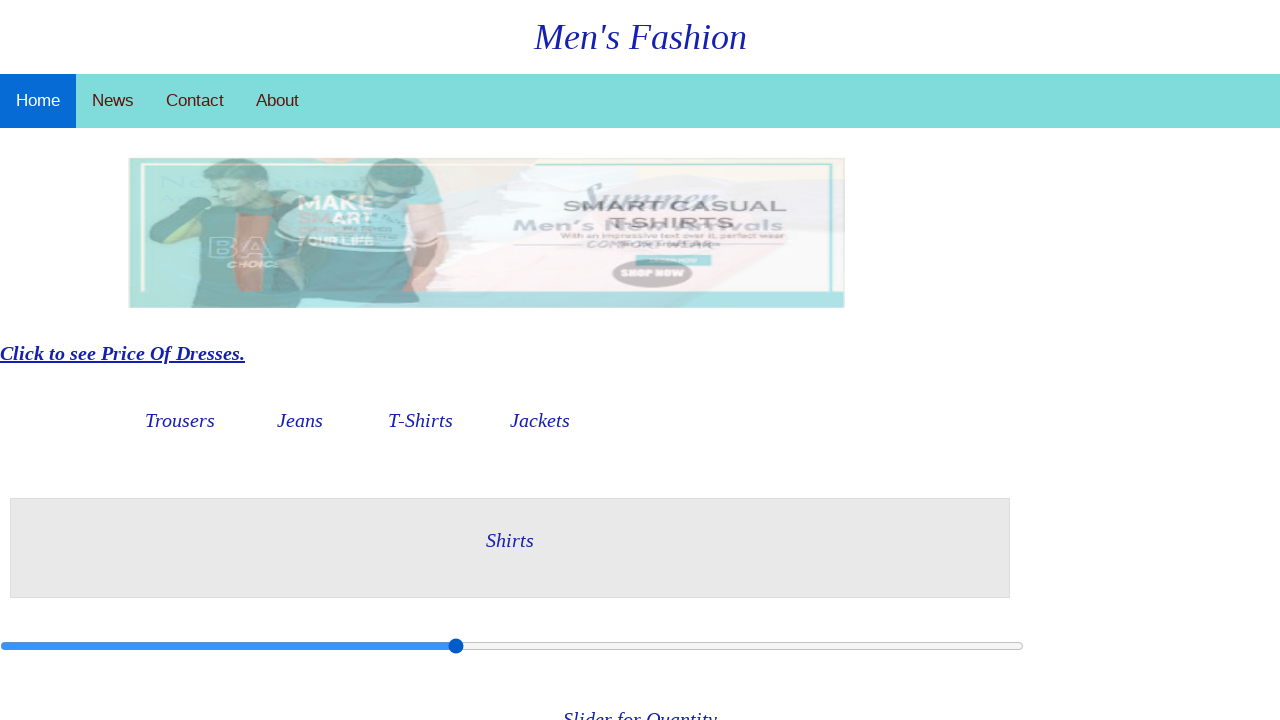

Released mouse button after slider drag at (502, 646)
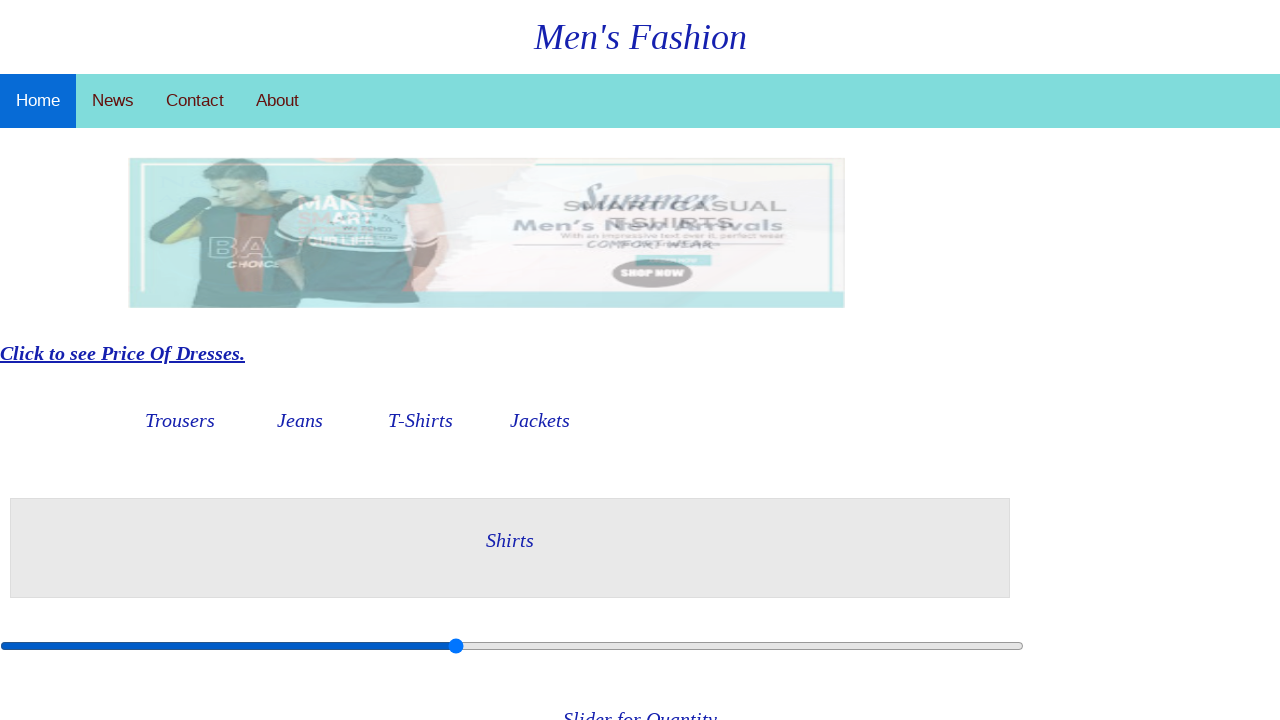

Waited for product name element to be visible
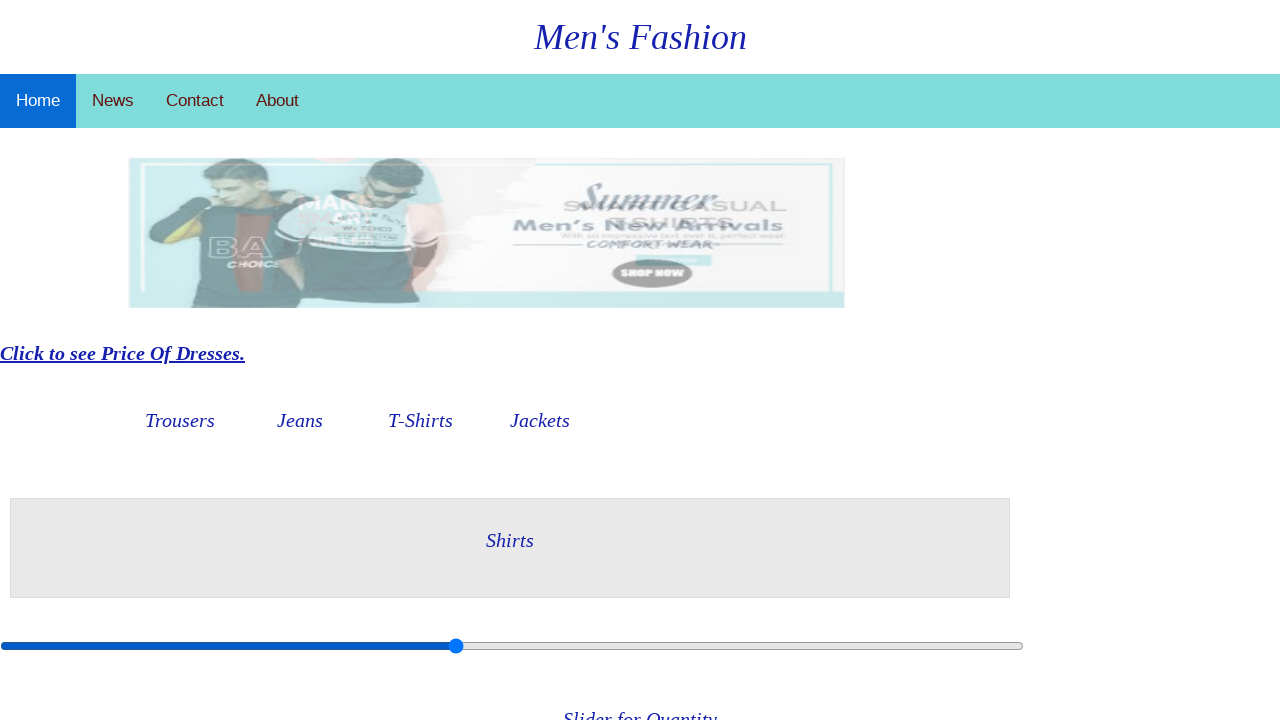

Waited for product number element to be visible
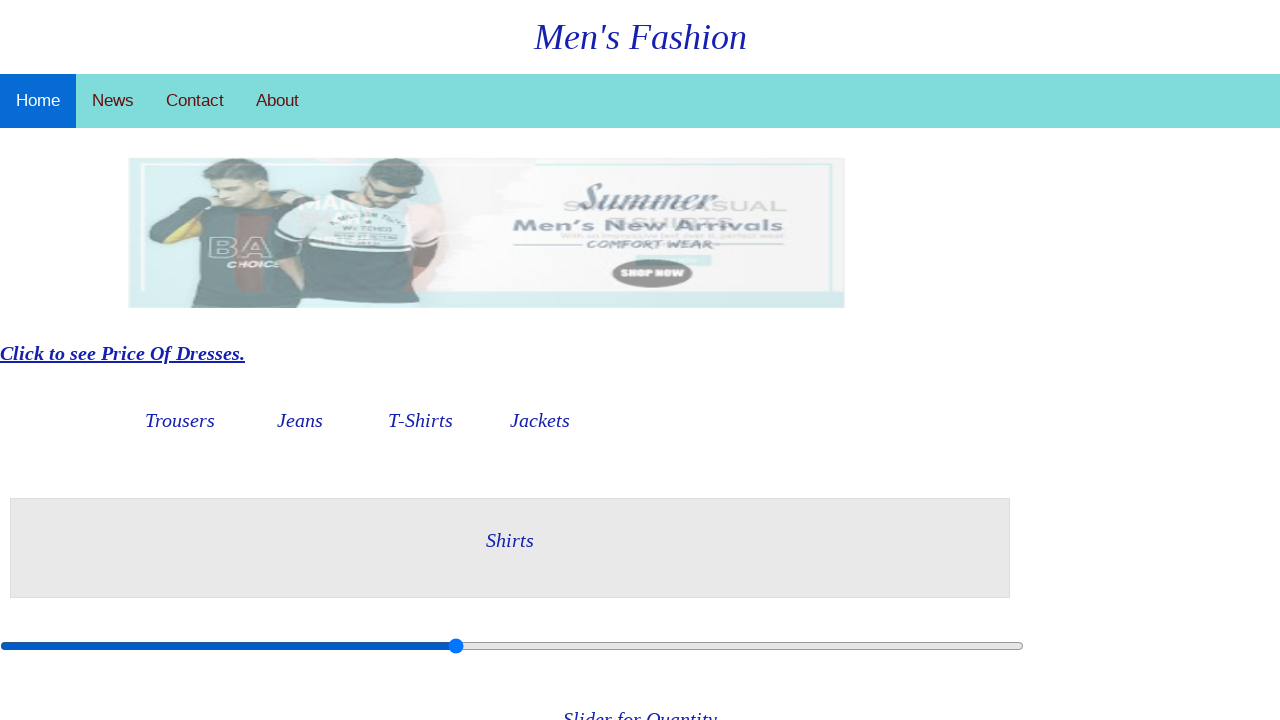

Waited for product price element to be visible
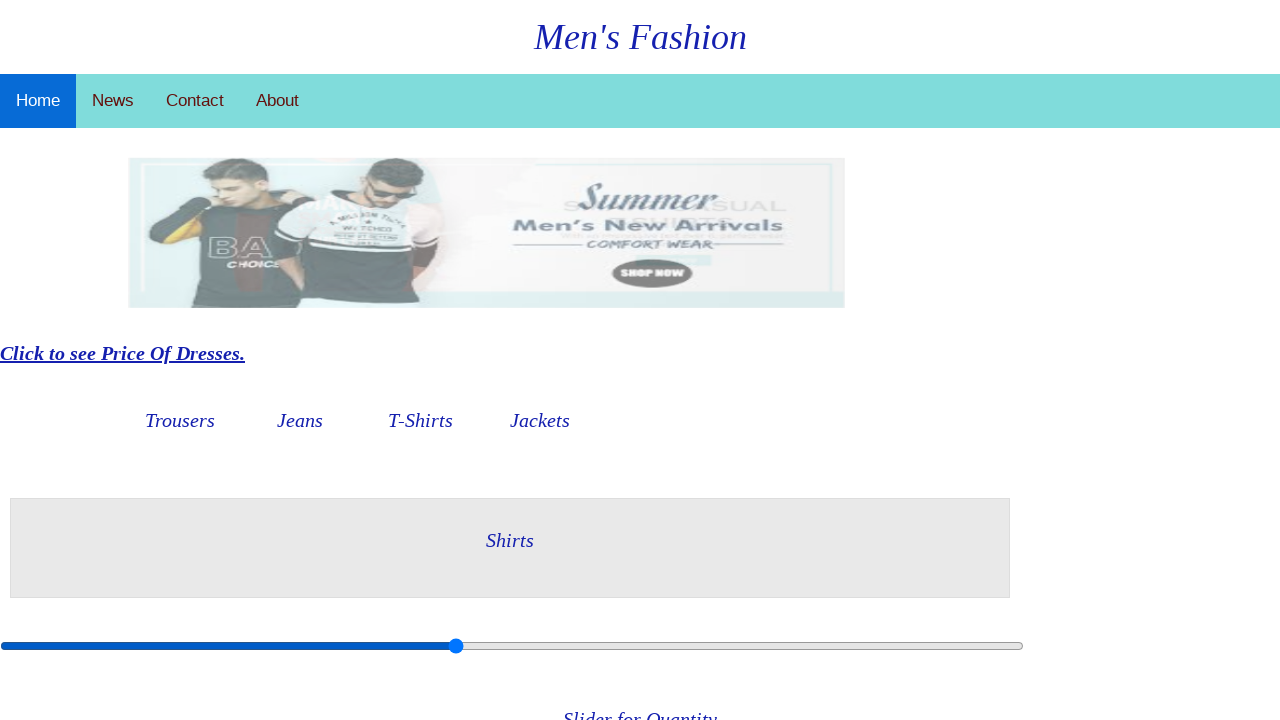

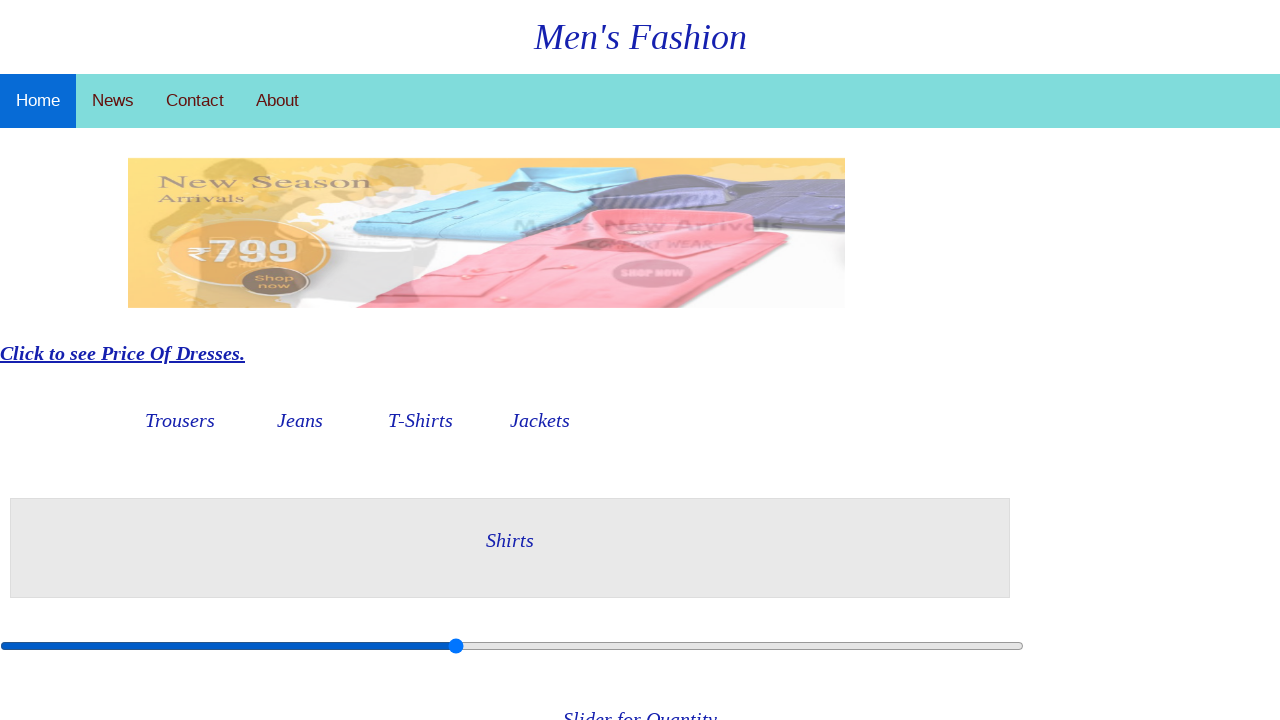